Tests the complex function plotter website by navigating to it, clicking a button to access custom function mode, entering custom code in a textarea, and capturing the rendered output.

Starting URL: https://samuelj.li/complex-function-plotter/#z

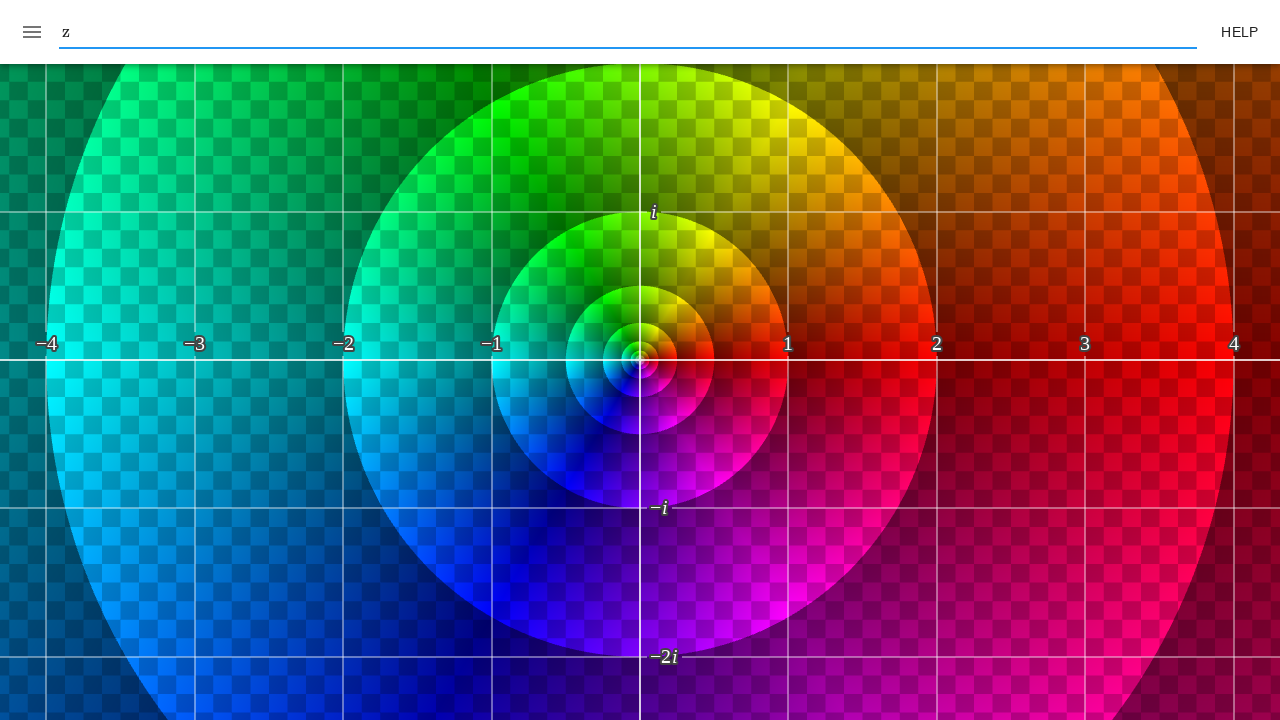

Set viewport size to 1080x1080 for consistent rendering
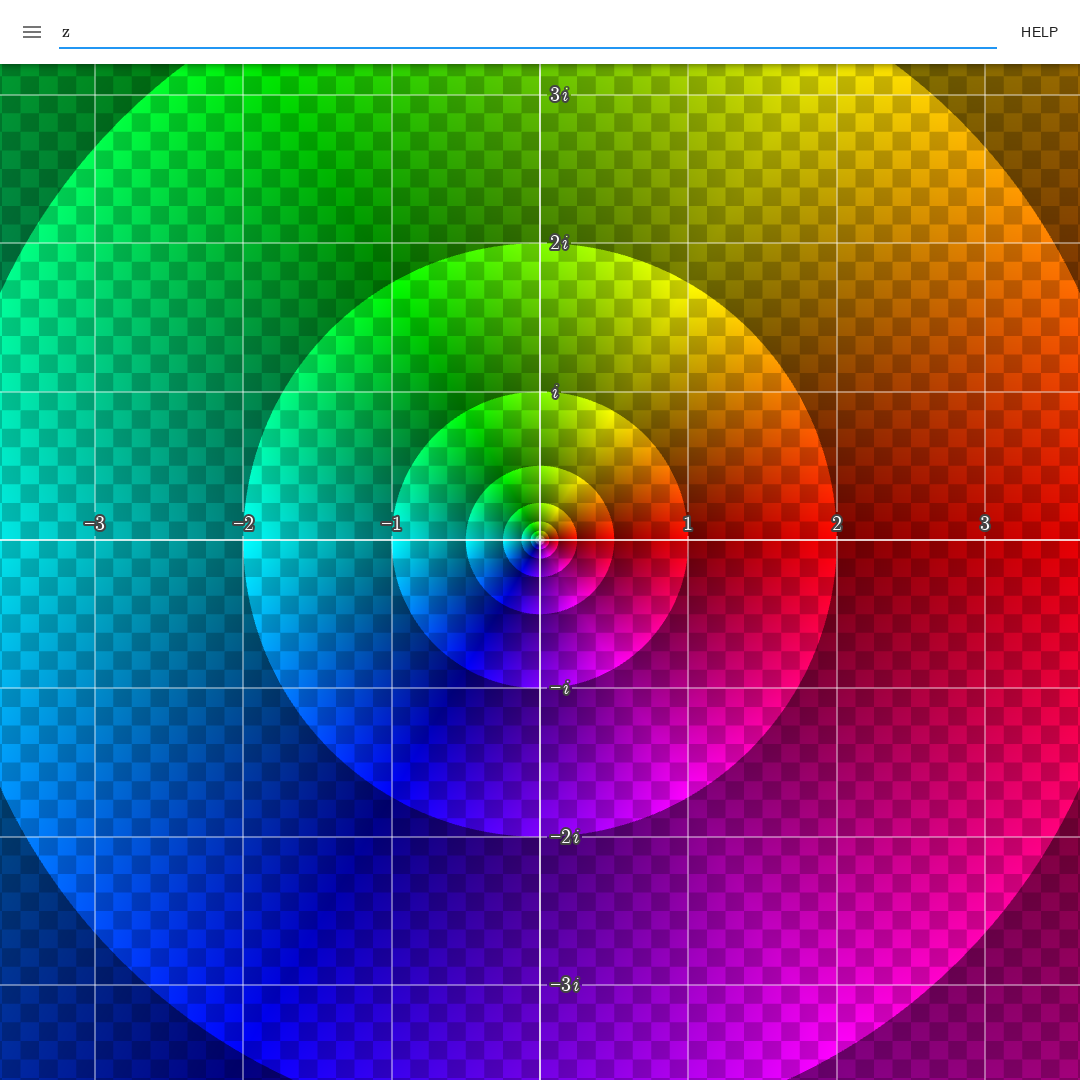

Clicked menu/settings button to access options at (32, 32) on internal:role=button >> internal:has-text=/^$/ >> nth=0
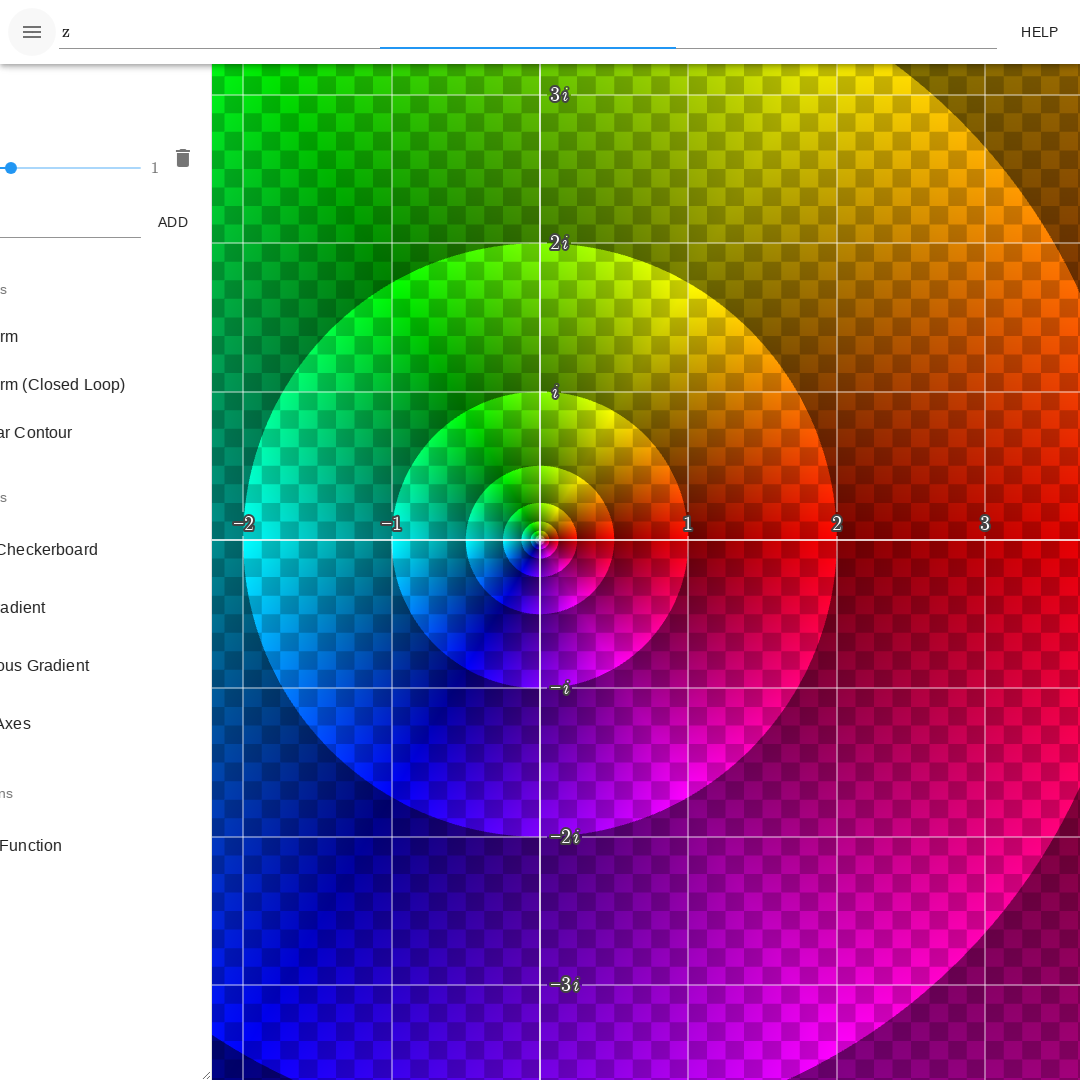

Clicked 'Custom Function' button to enter custom code mode at (165, 846) on internal:role=button[name="Custom Function"i]
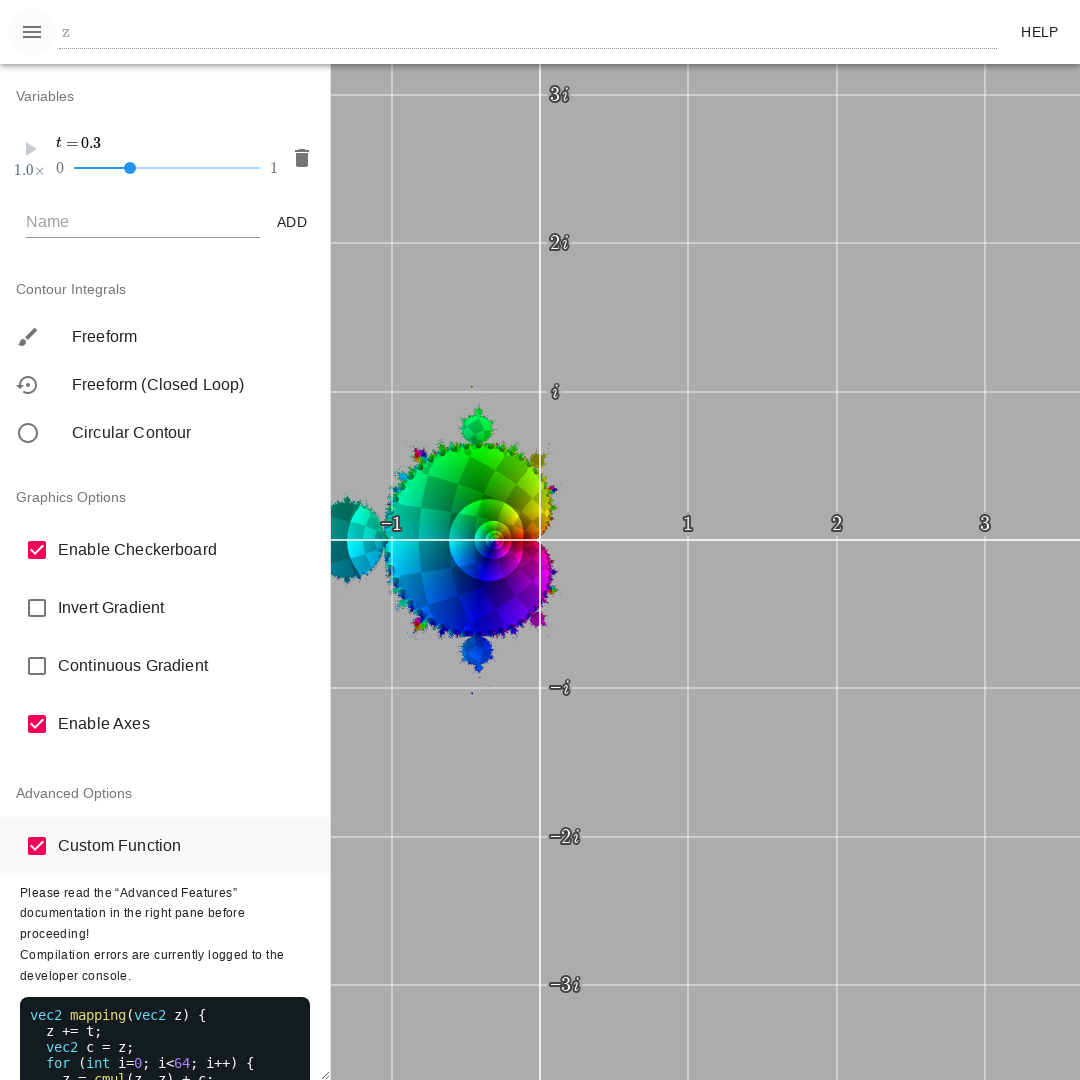

Clicked on textarea to focus it at (165, 1006) on textarea
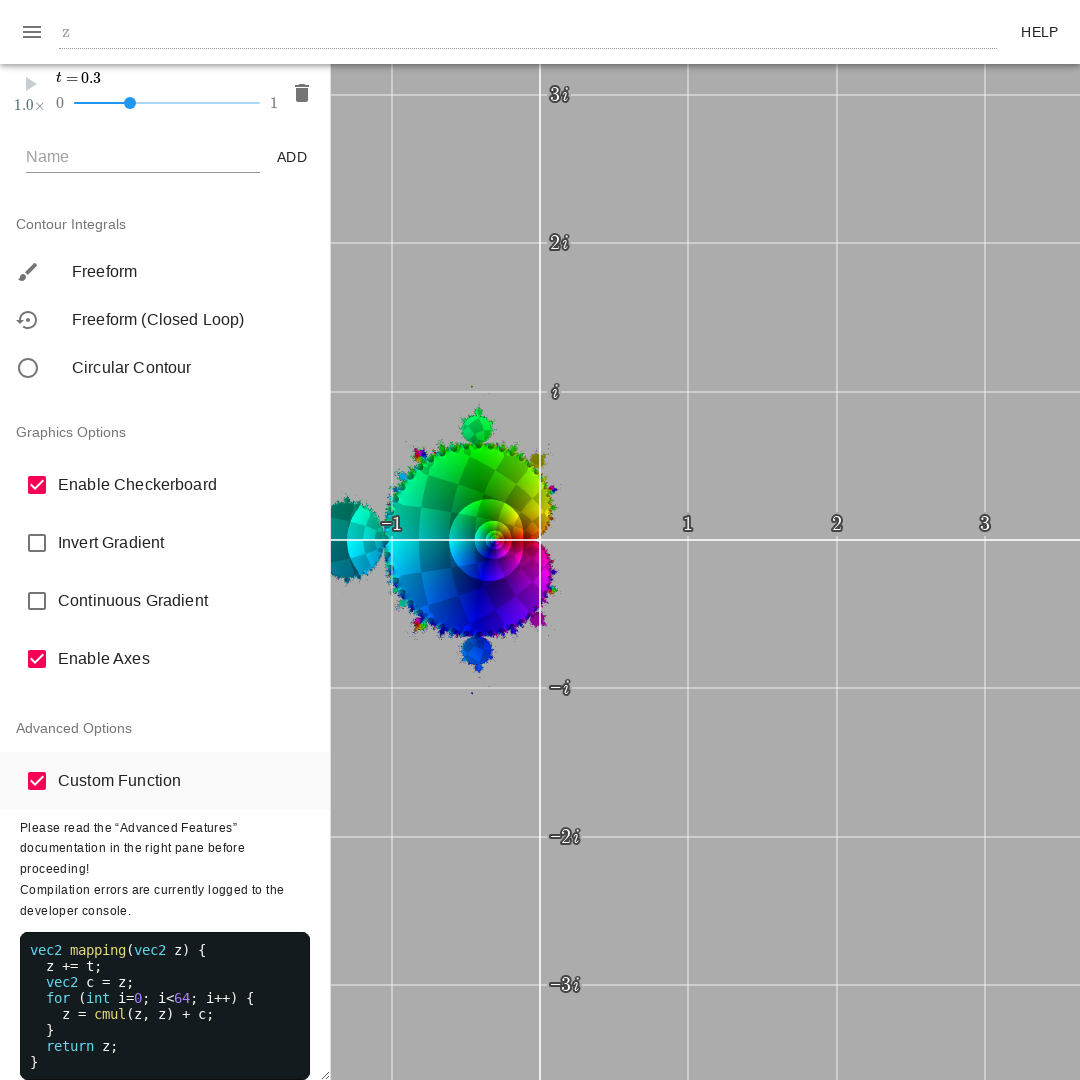

Selected all text in textarea on textarea
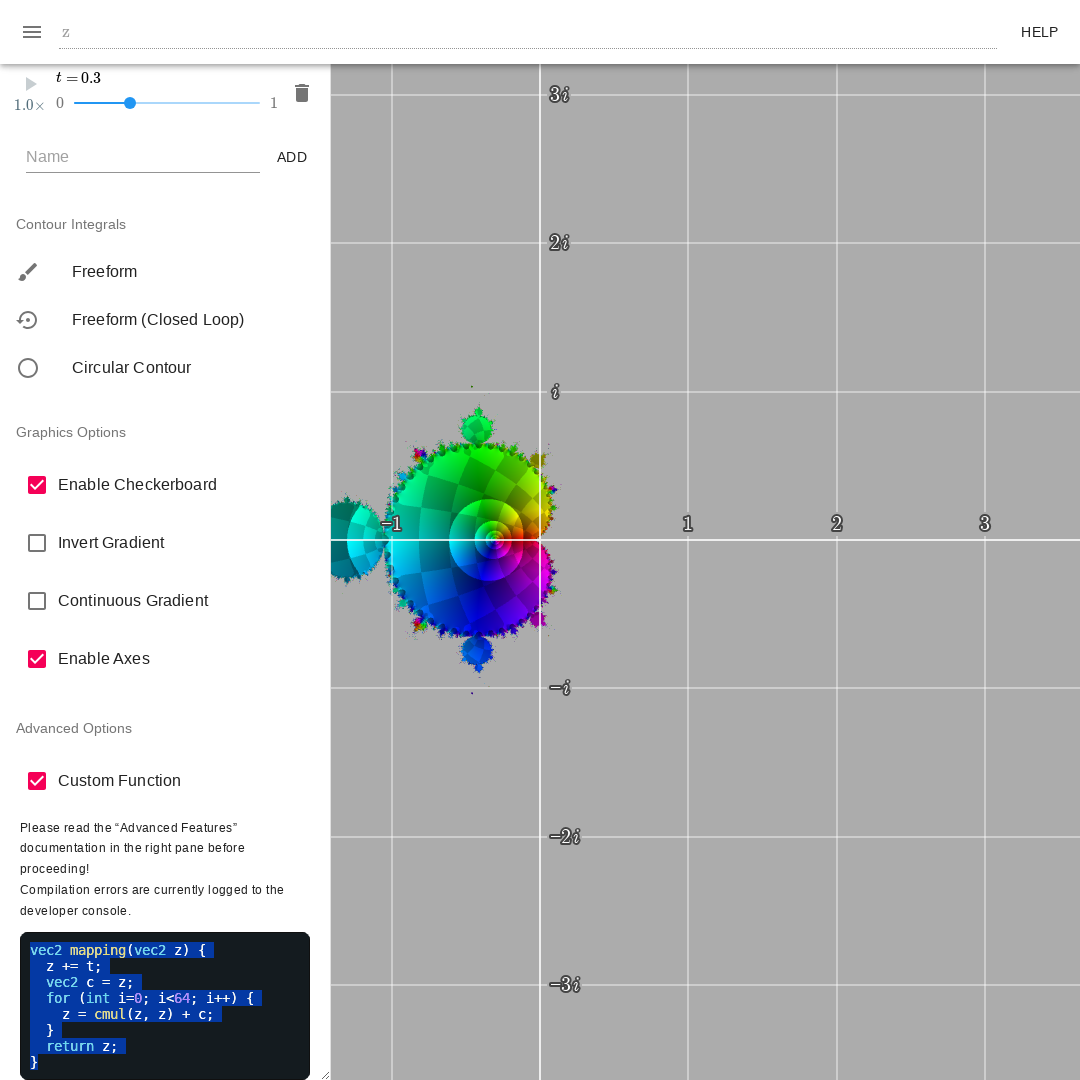

Entered custom code 'return sin(z) * cos(z)' in textarea on textarea
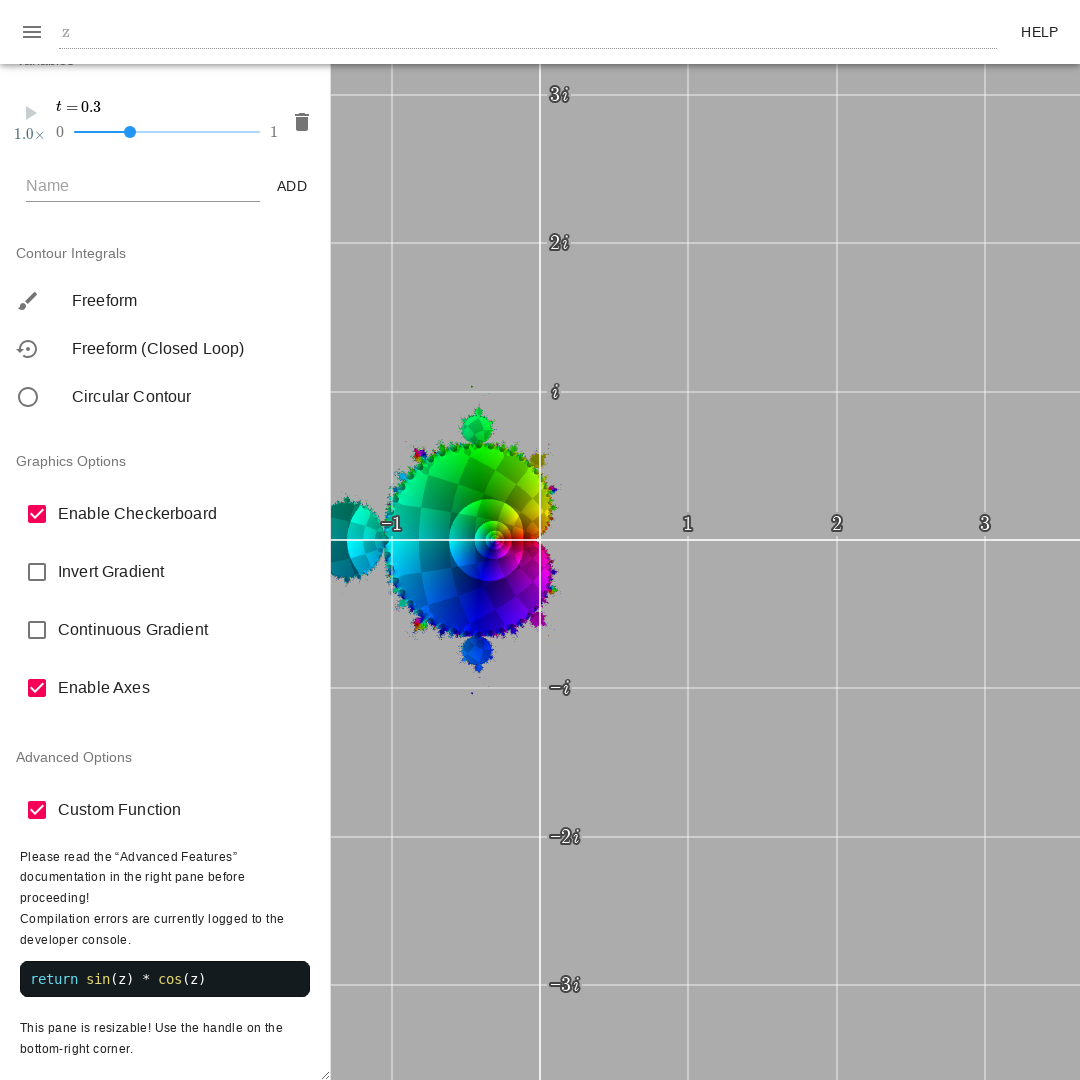

Clicked apply button in app bar to render the custom function at (32, 32) on #app-bar >> internal:role=button >> internal:has-text=/^$/ >> nth=0
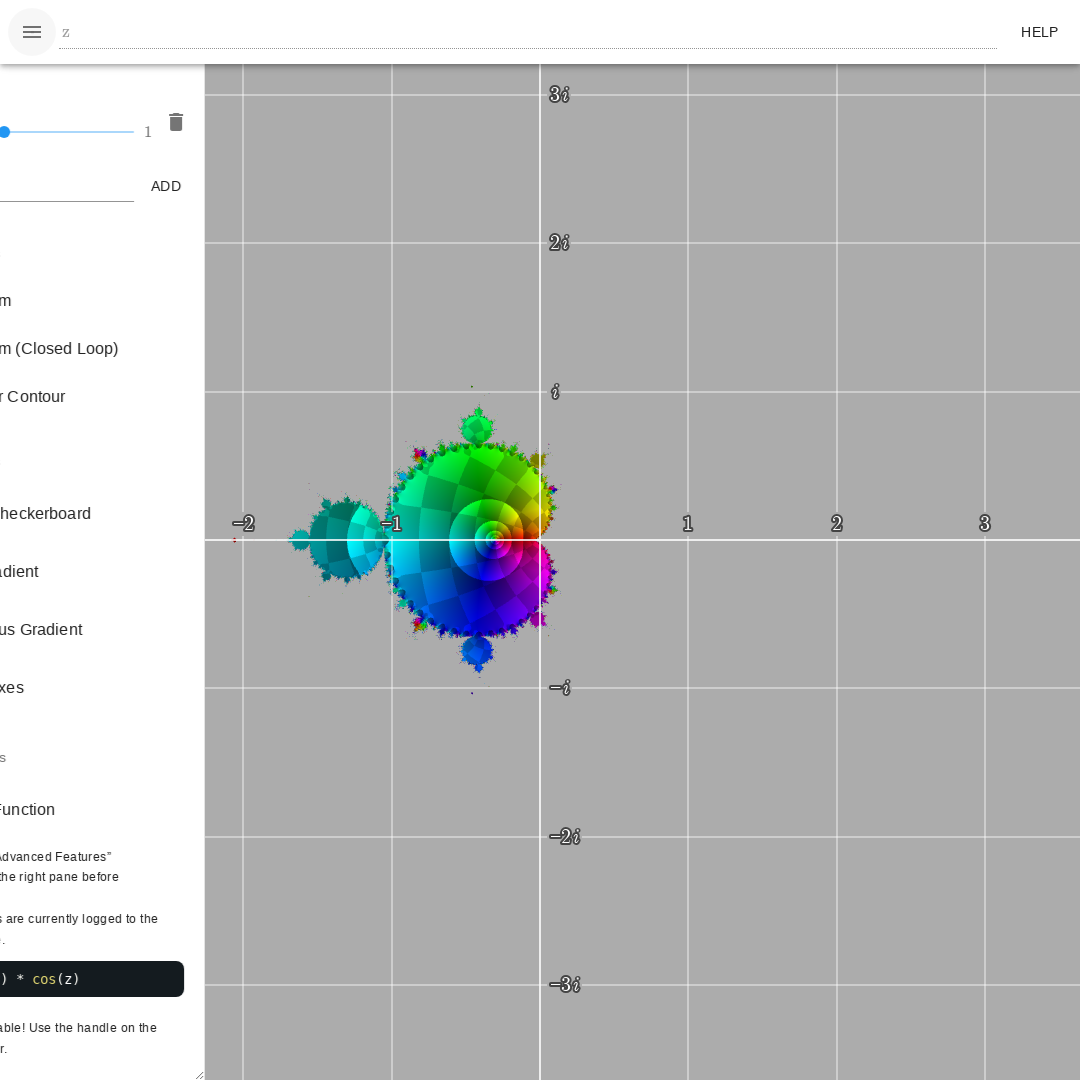

Canvas element loaded after rendering request
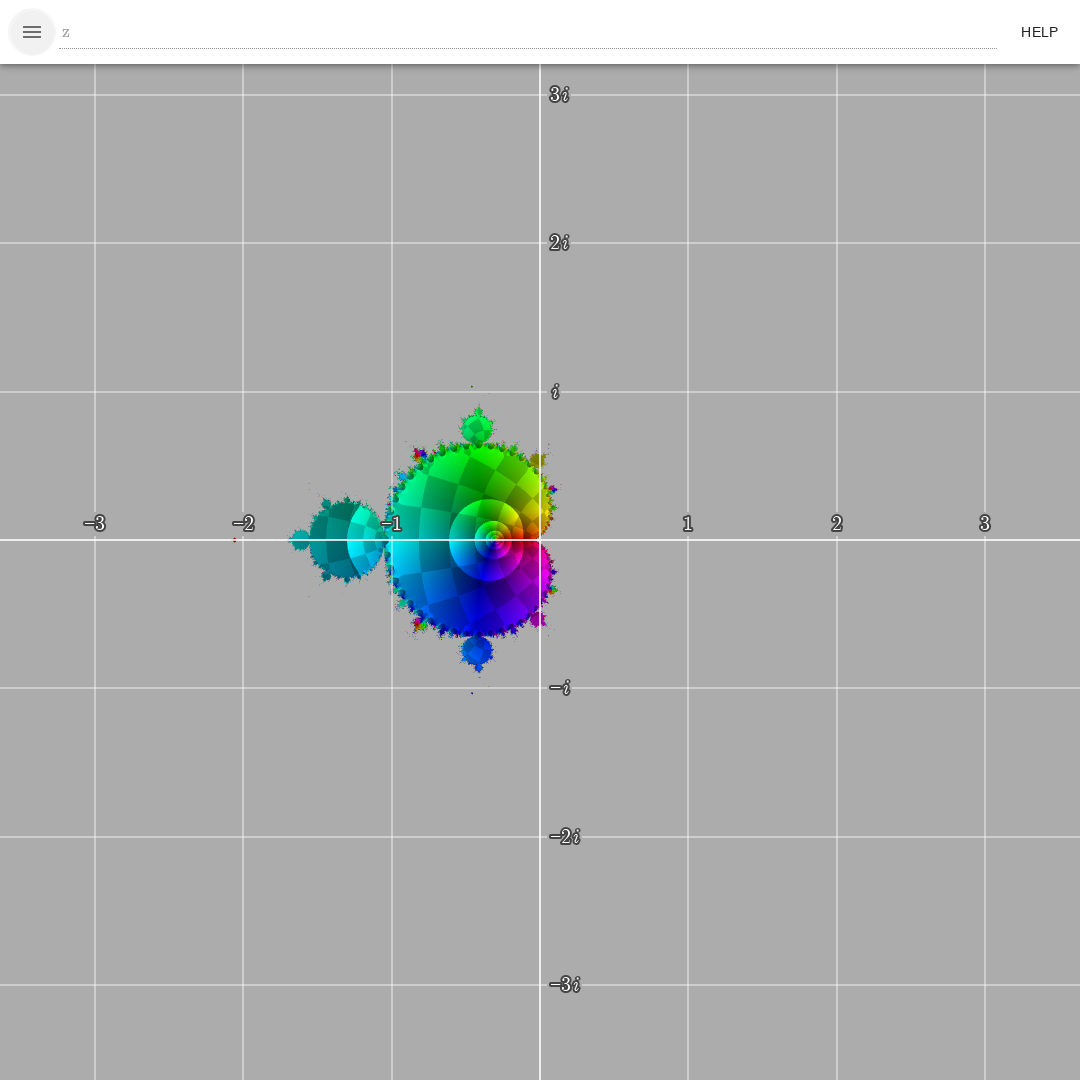

Waited 3 seconds for rendering to complete
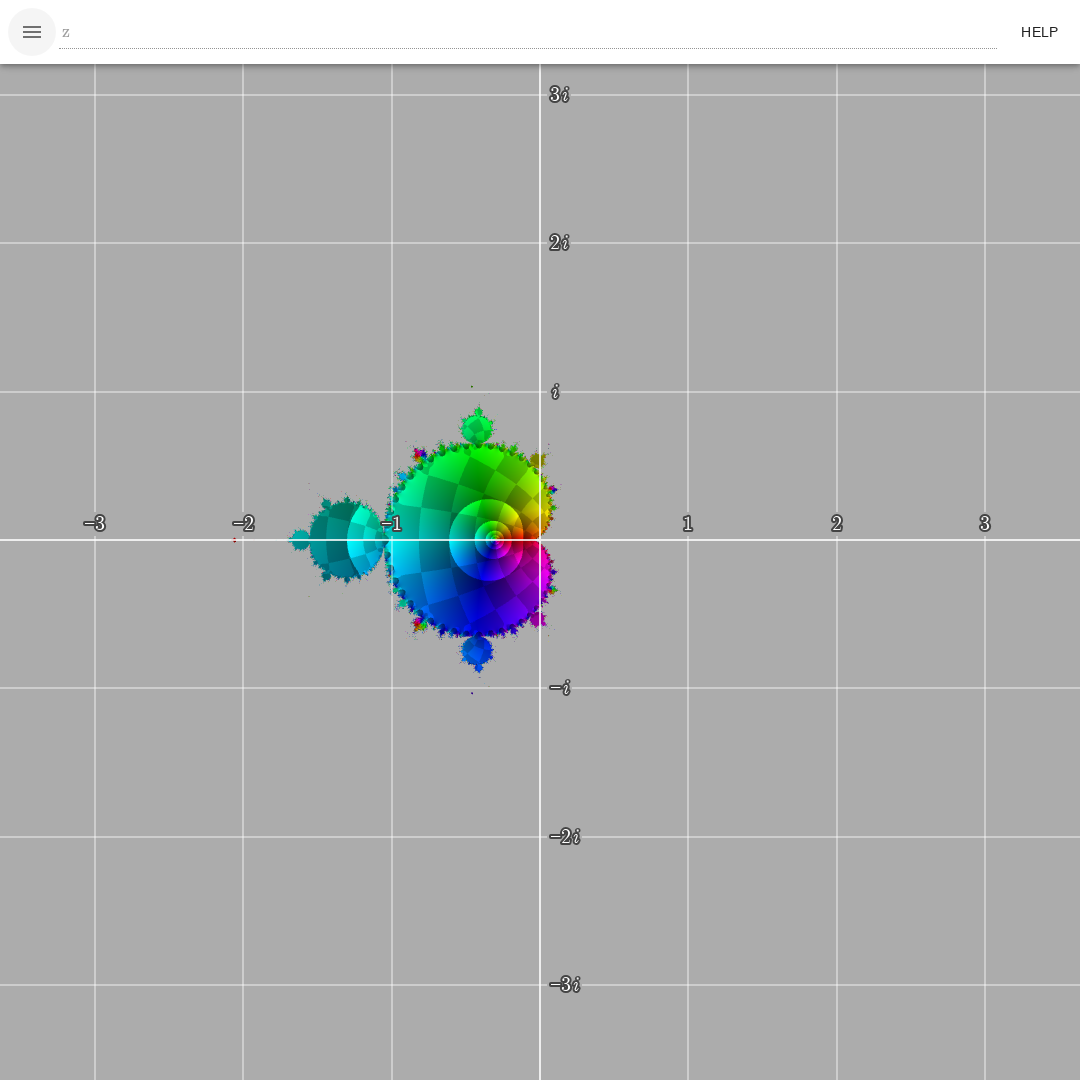

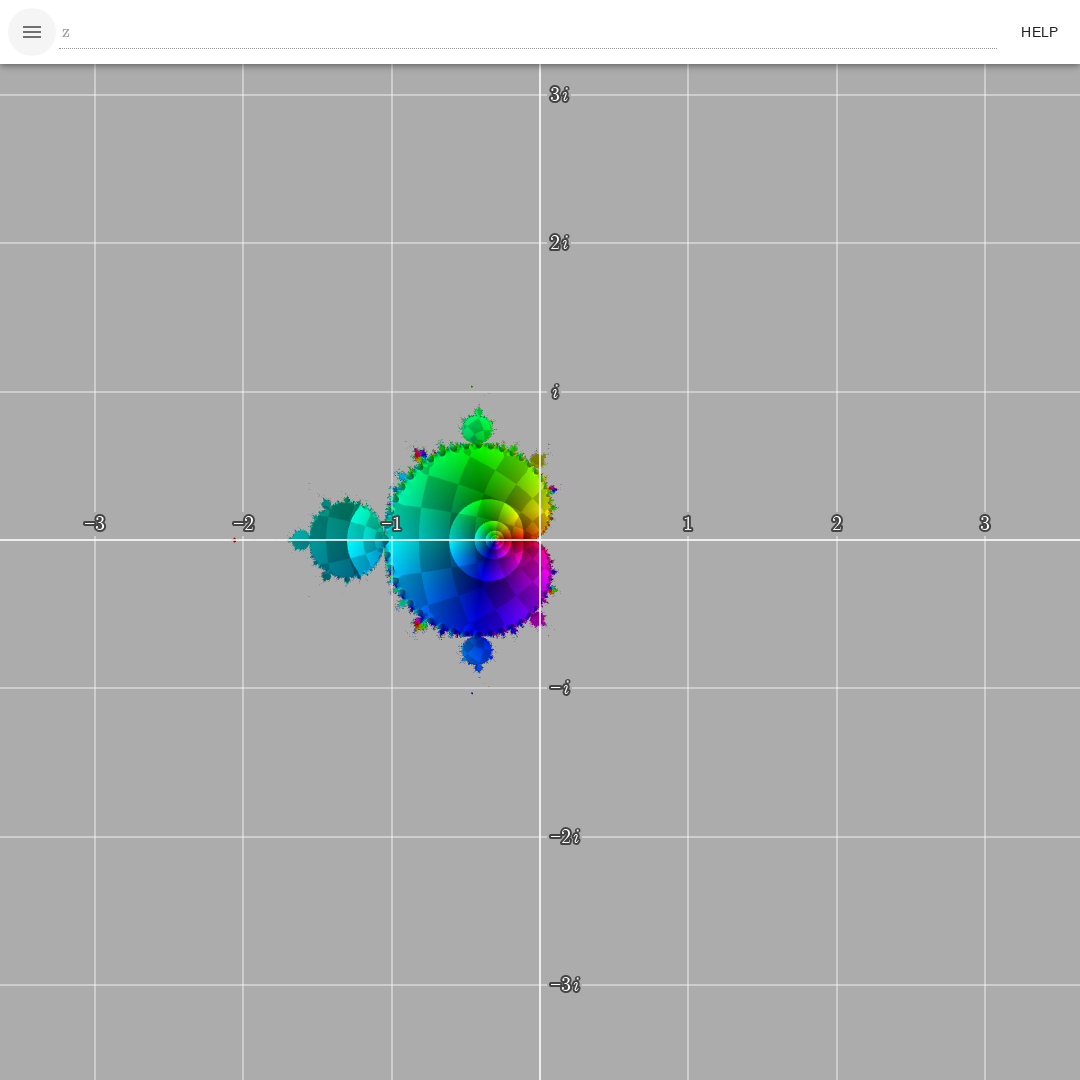